Tests category navigation by clicking through Women and Men categories and their subcategories, verifying that the correct category pages are displayed

Starting URL: http://automationexercise.com

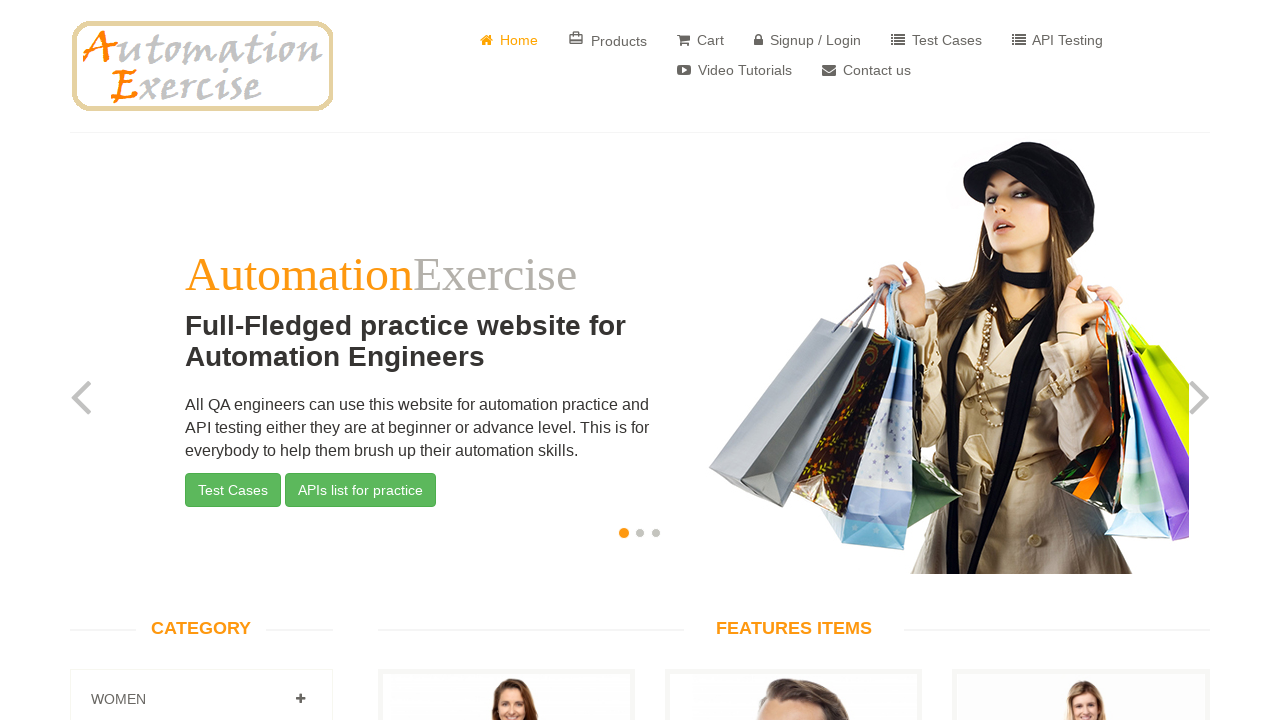

Scrolled down 550px to view categories section
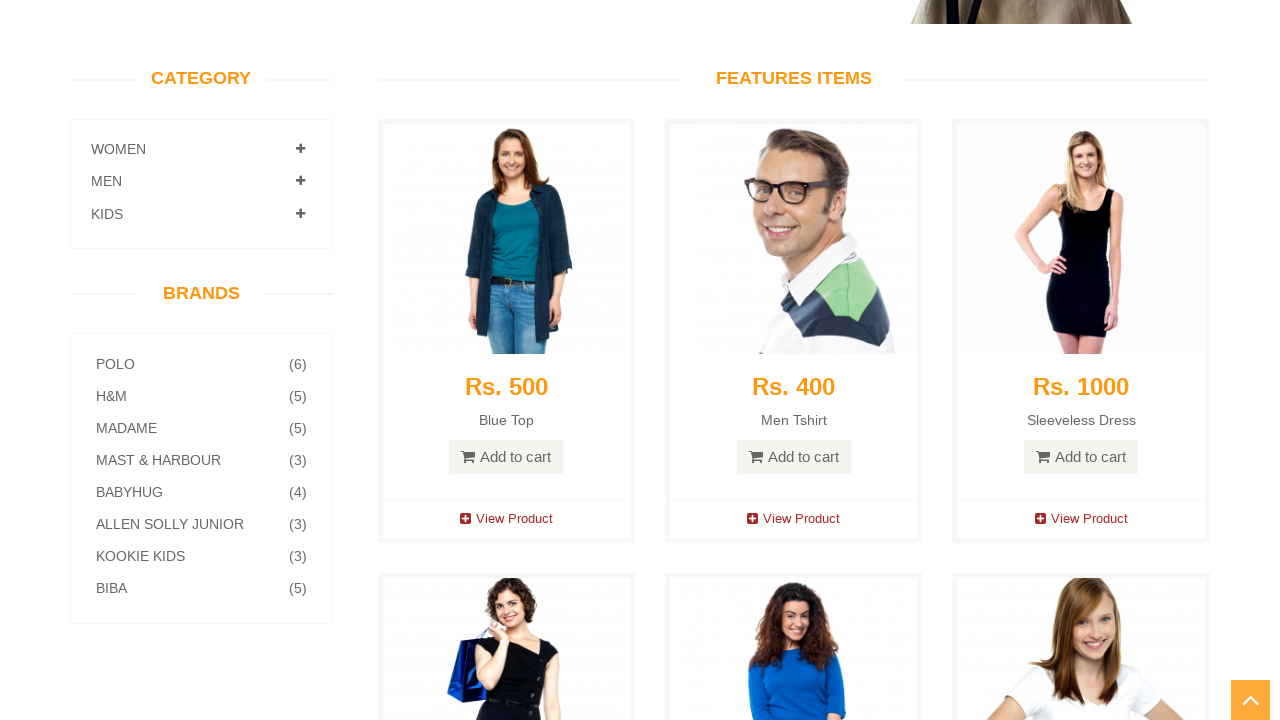

Verified category products sidebar is visible
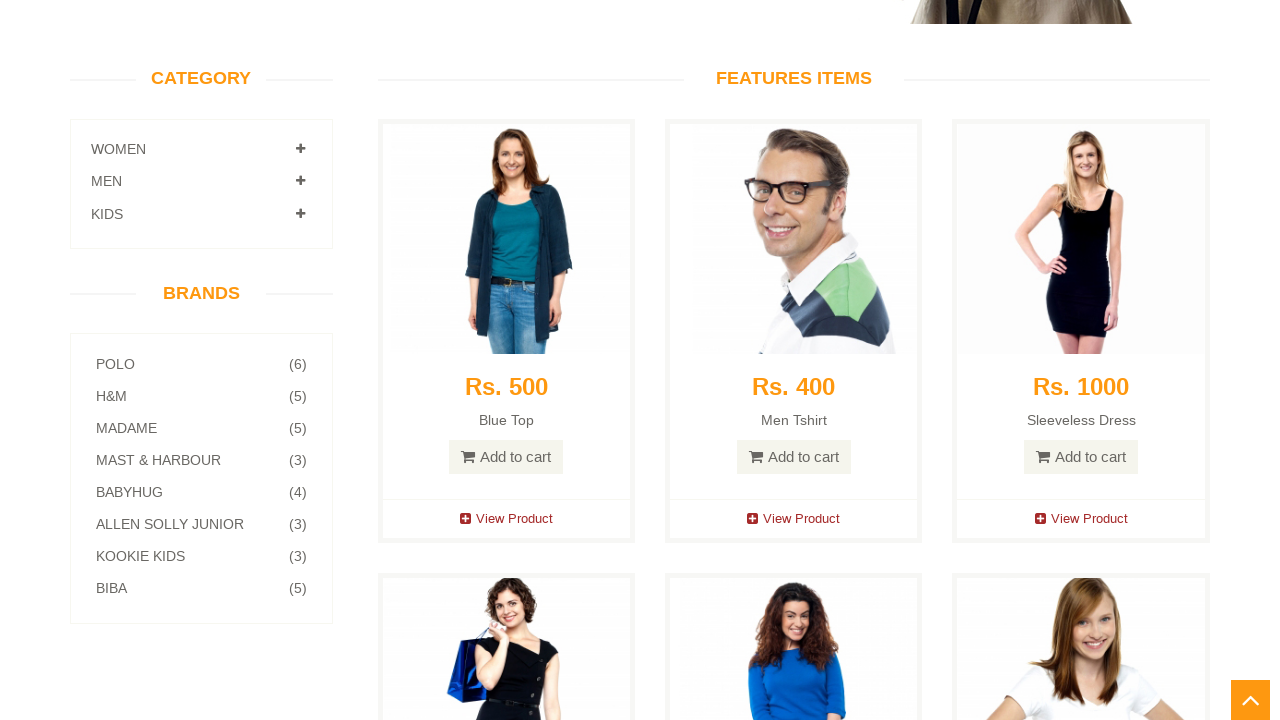

Clicked on Women category to expand it at (300, 149) on a[href='#Women']
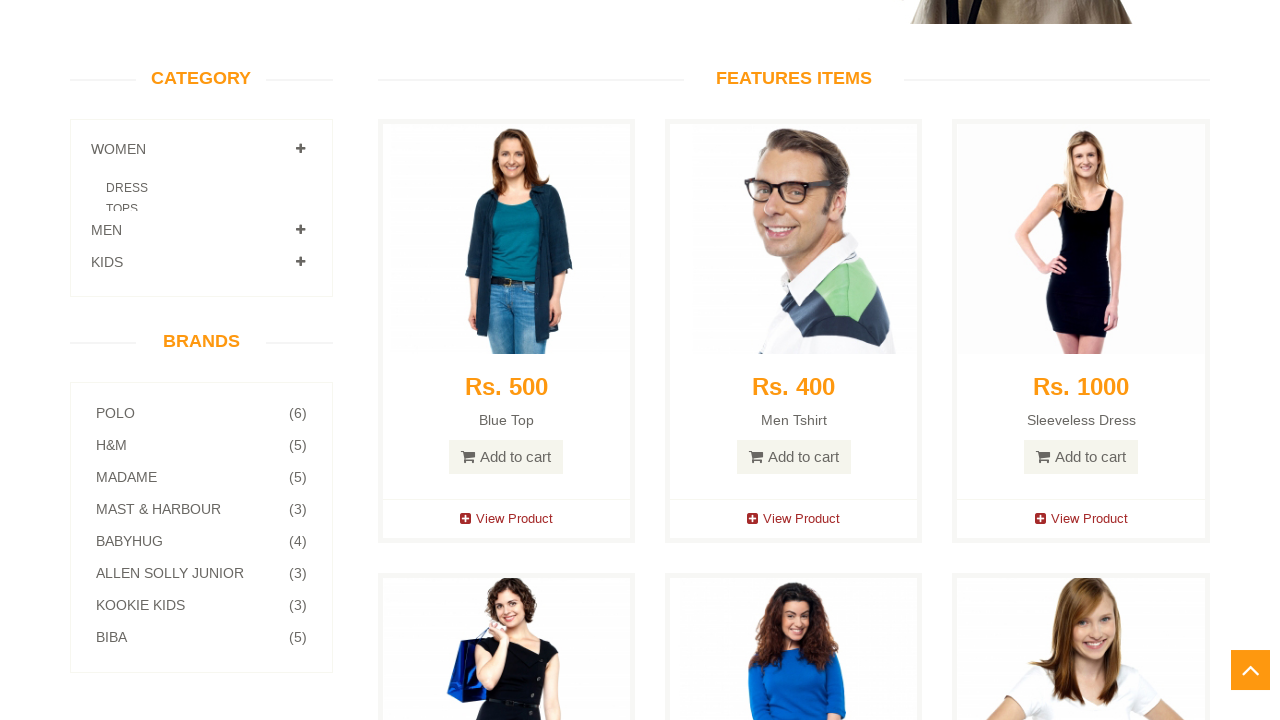

Clicked on Dress subcategory under Women at (127, 188) on a[href='/category_products/1']
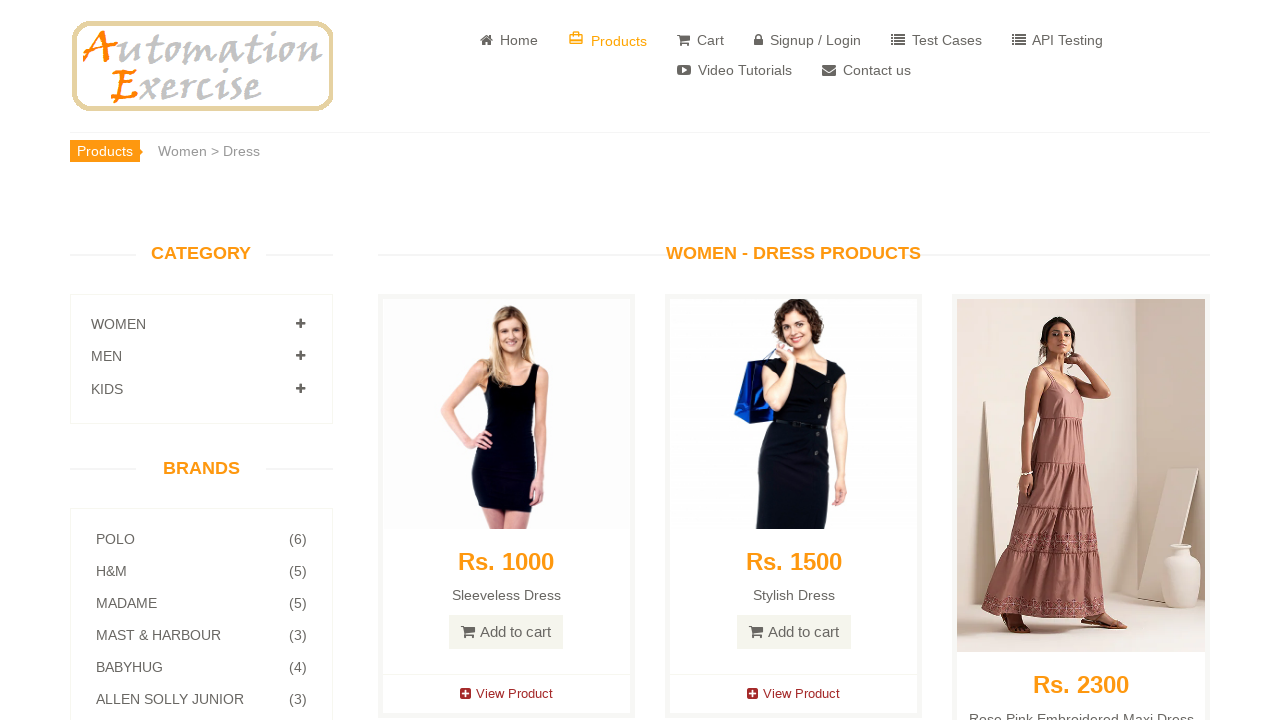

Women's Dress category page loaded with title visible
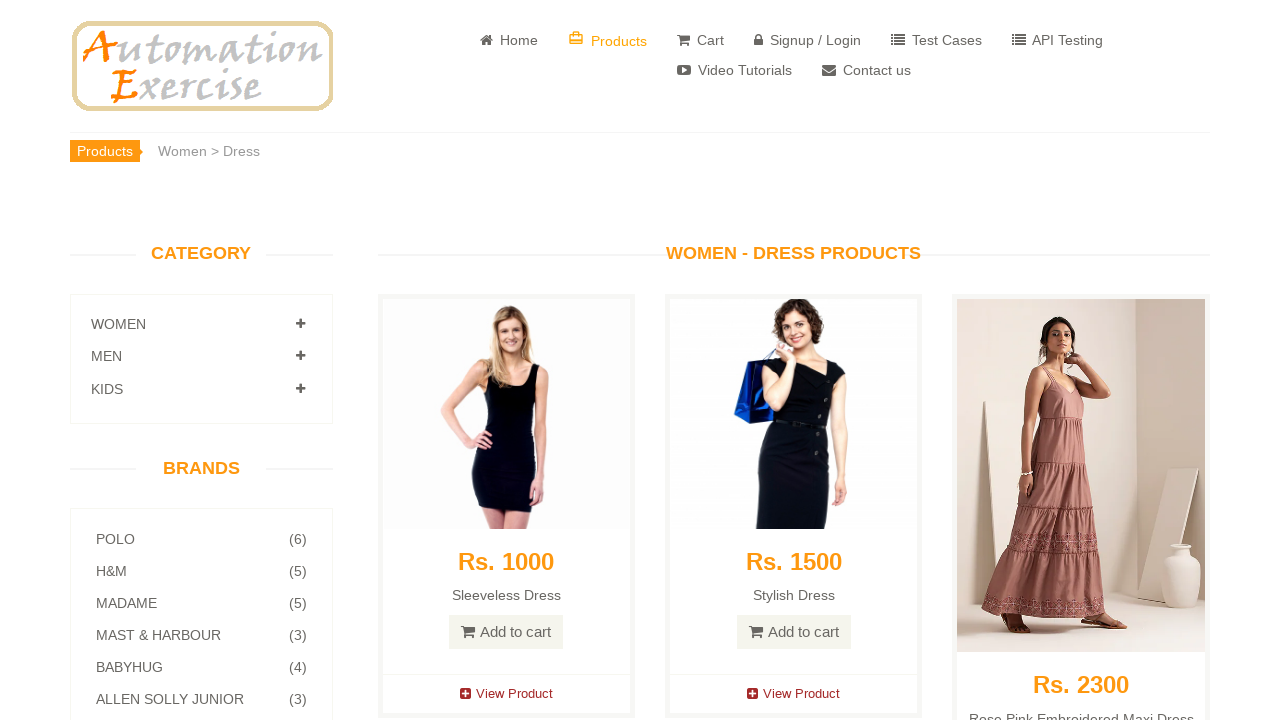

Clicked on Men category to expand it at (300, 356) on a[href='#Men']
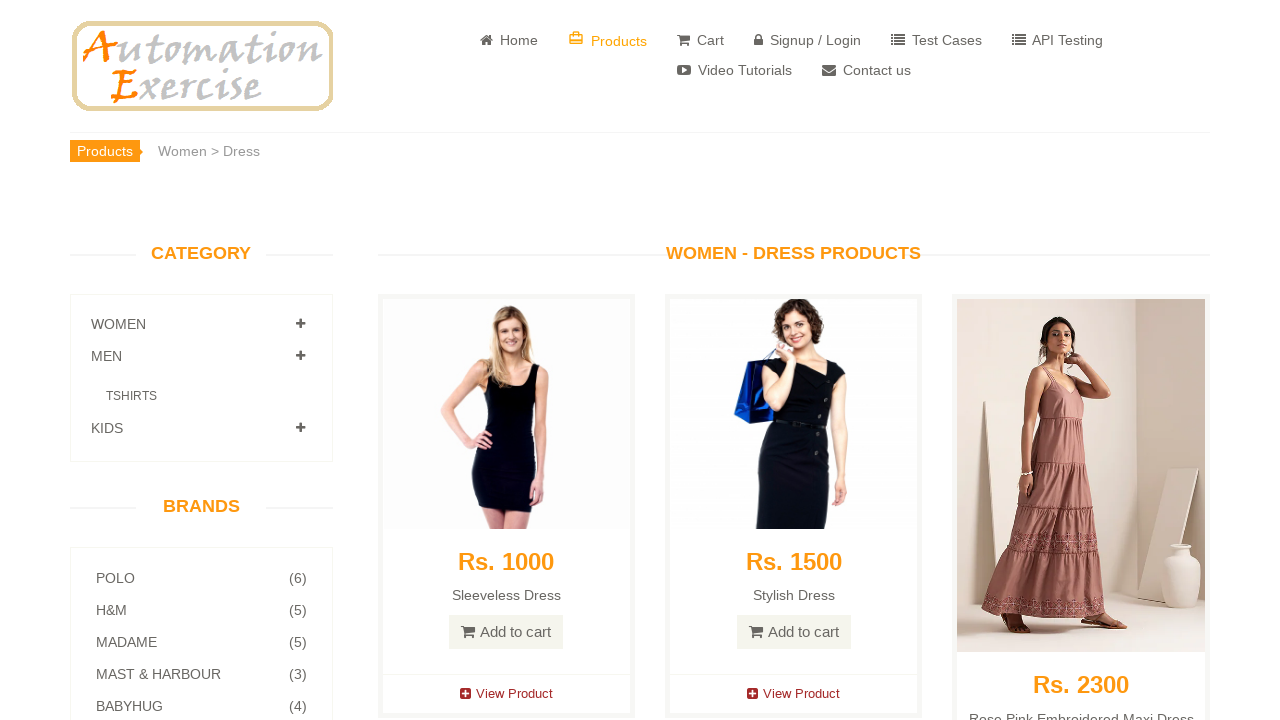

Clicked on Tshirts subcategory under Men at (132, 396) on a[href='/category_products/3']
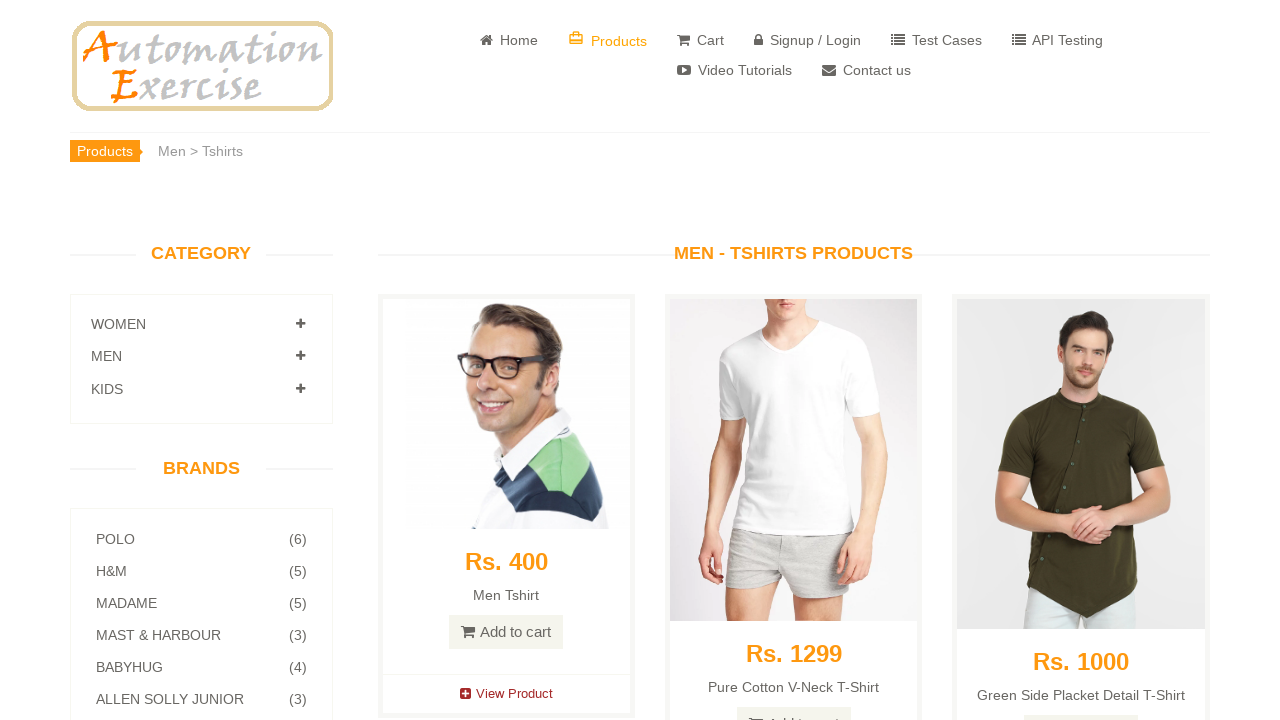

Men's Tshirts category page loaded with title visible
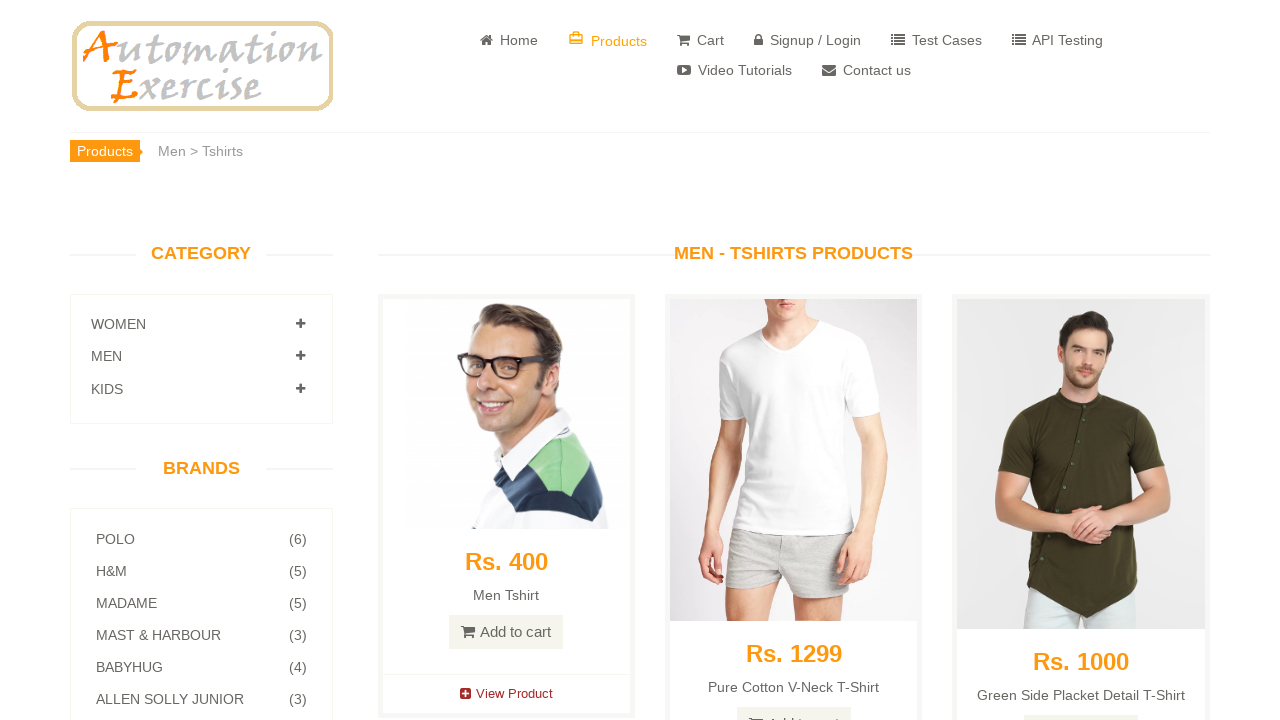

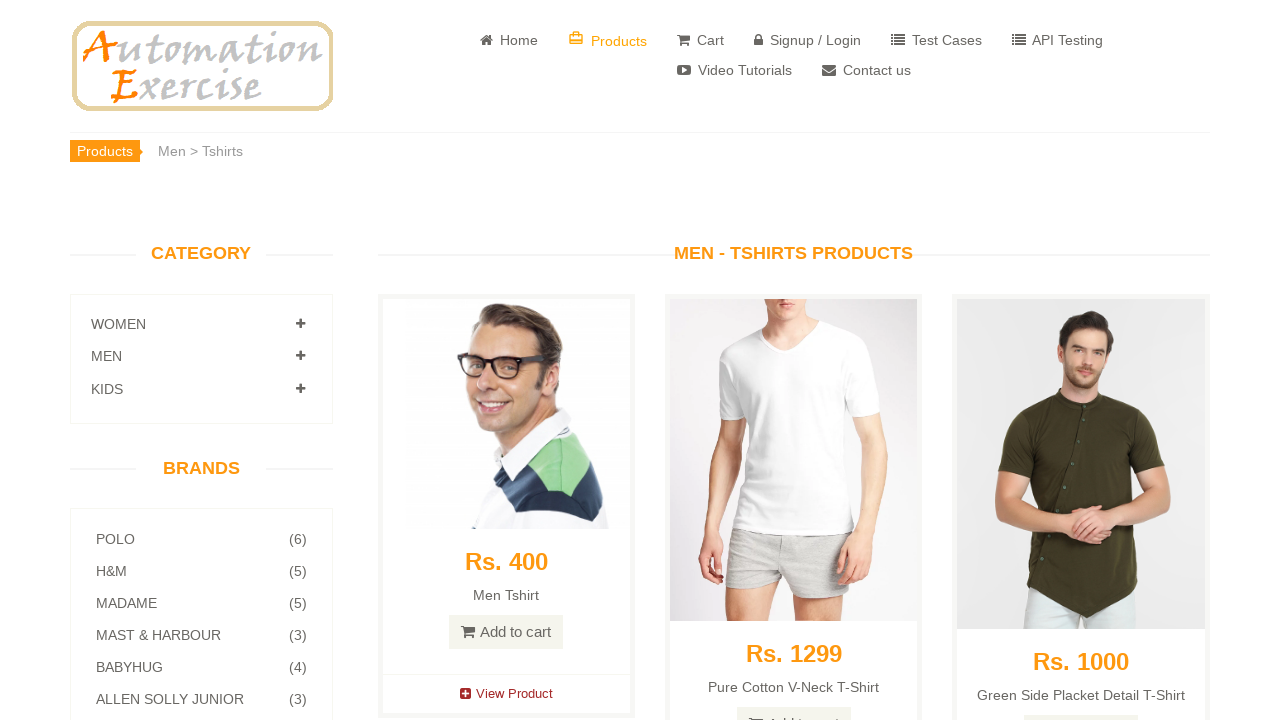